Tests iframe handling functionality by switching between single iframes and nested iframes, filling input fields within each iframe, and navigating back to parent frames.

Starting URL: http://demo.automationtesting.in/Frames.html

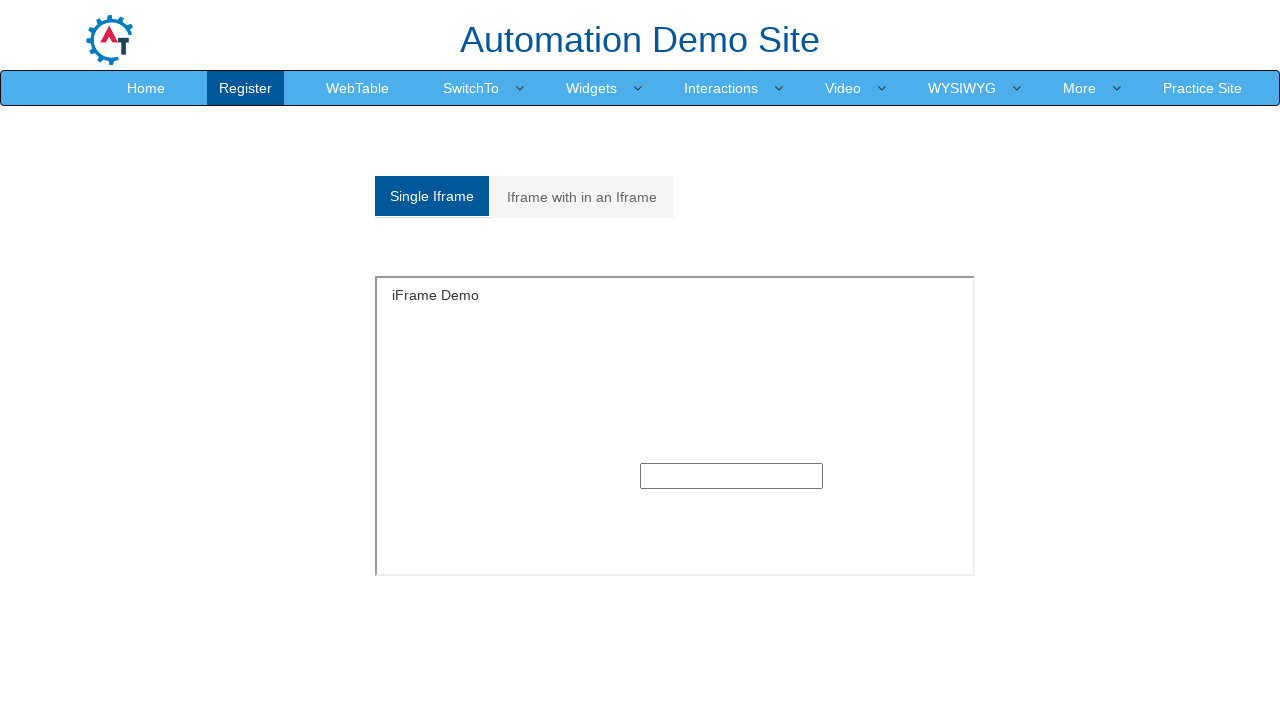

Switched to single iframe and filled input field with 'Milind' on #singleframe >> internal:control=enter-frame >> xpath=//input
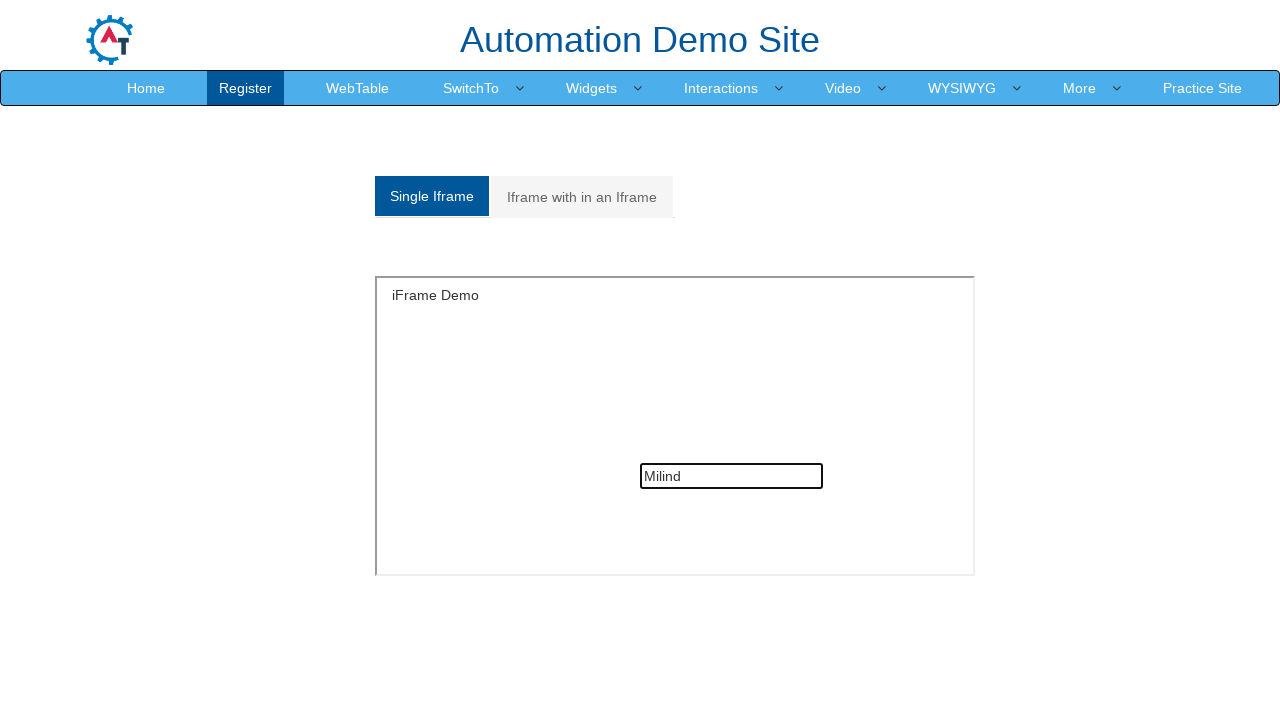

Clicked on 'Iframe with in an Iframe' tab at (582, 197) on text=Iframe with in an Iframe
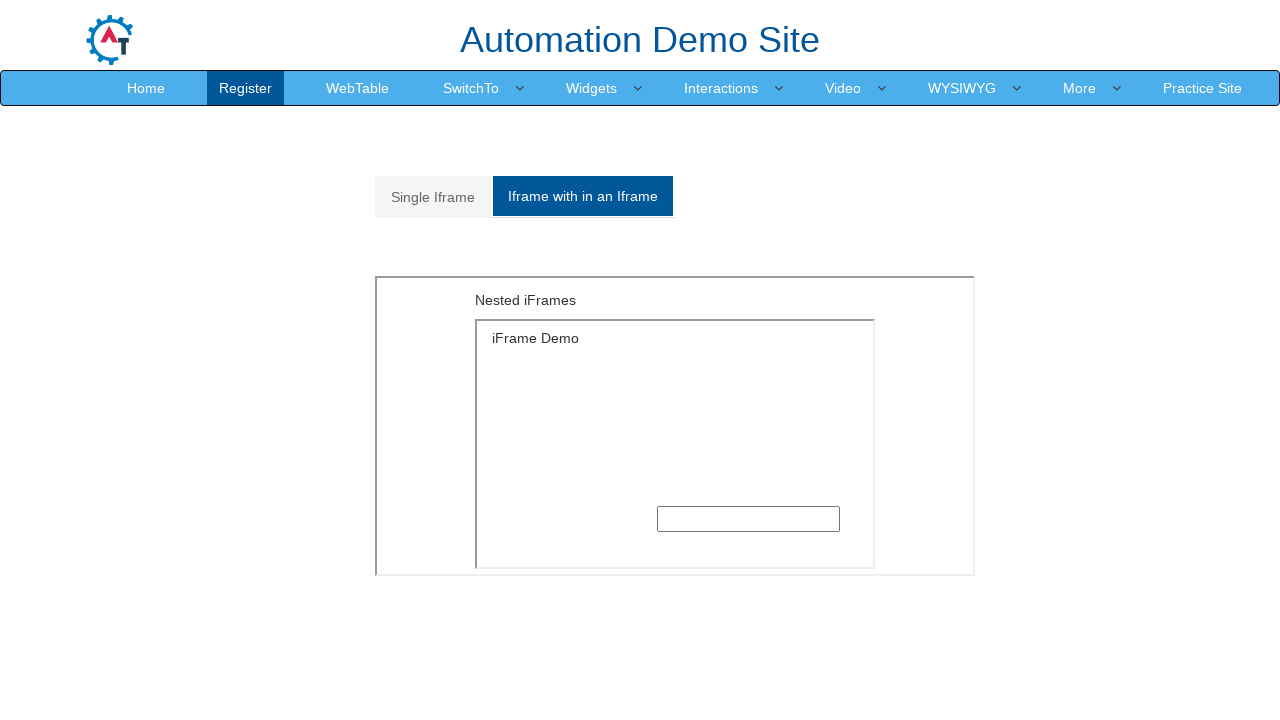

Waited 1000ms for nested iframe structure to load
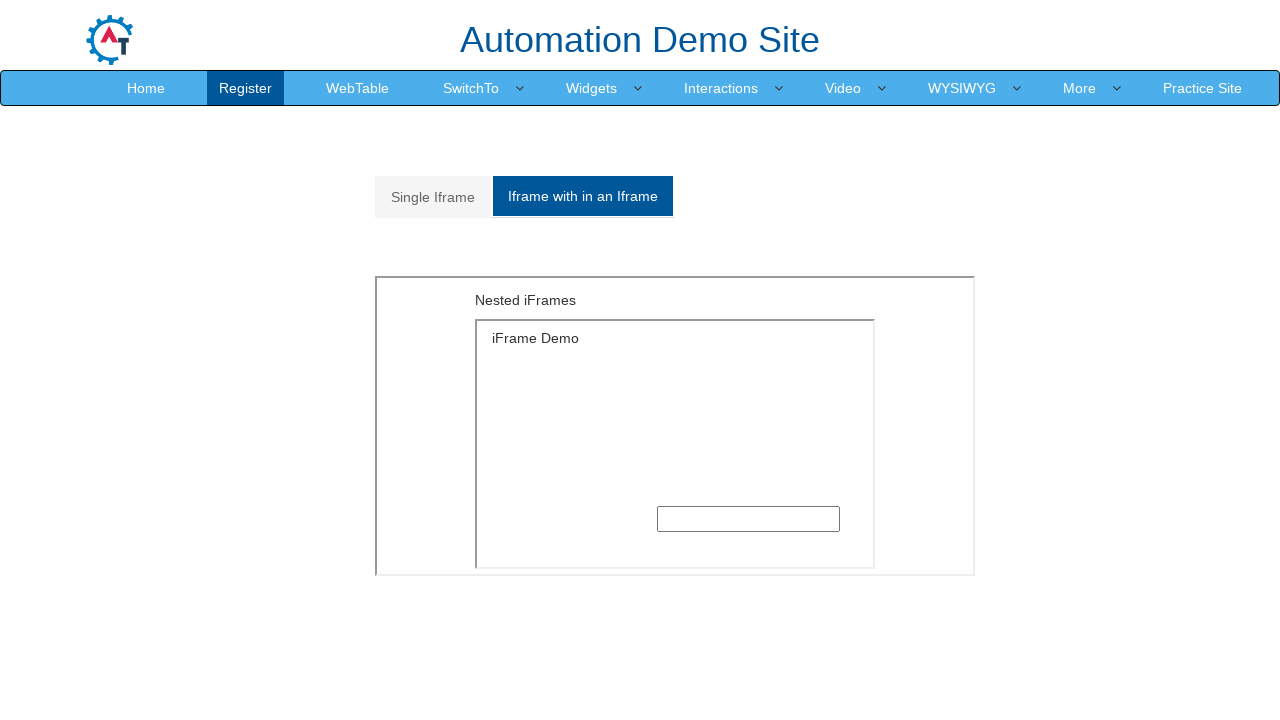

Located outer iframe (2nd iframe on page)
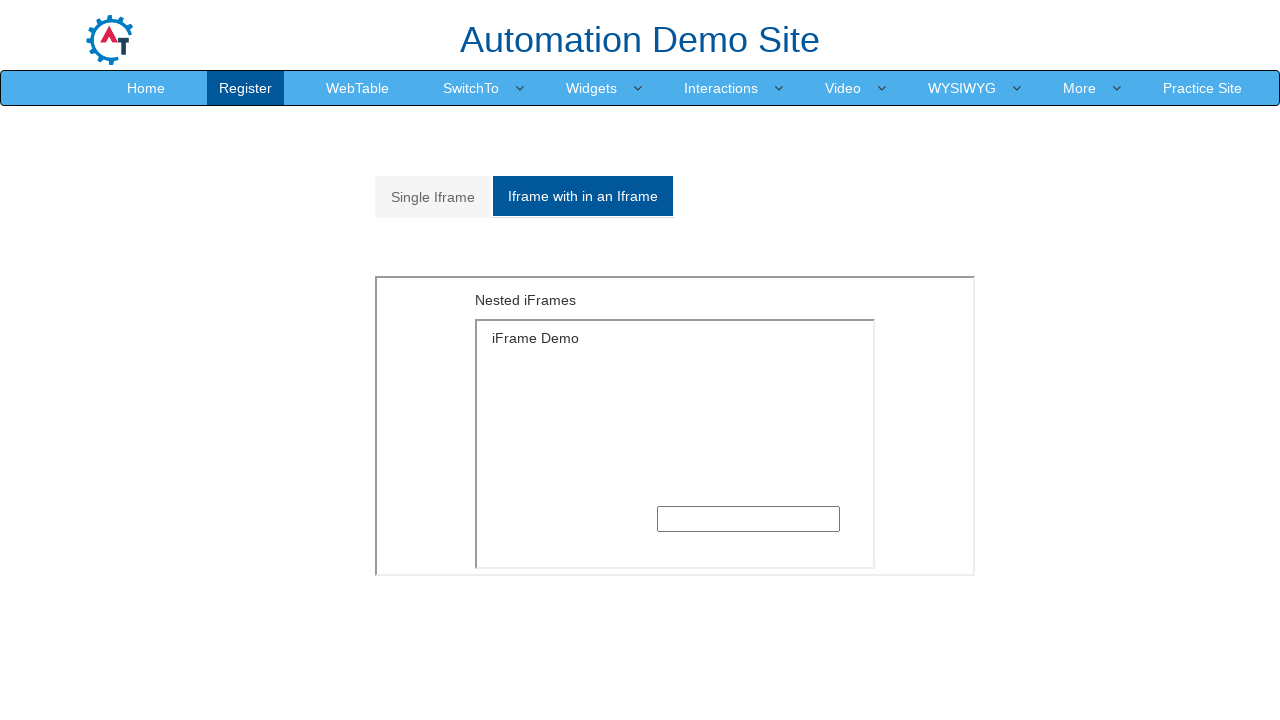

Located inner iframe within outer iframe
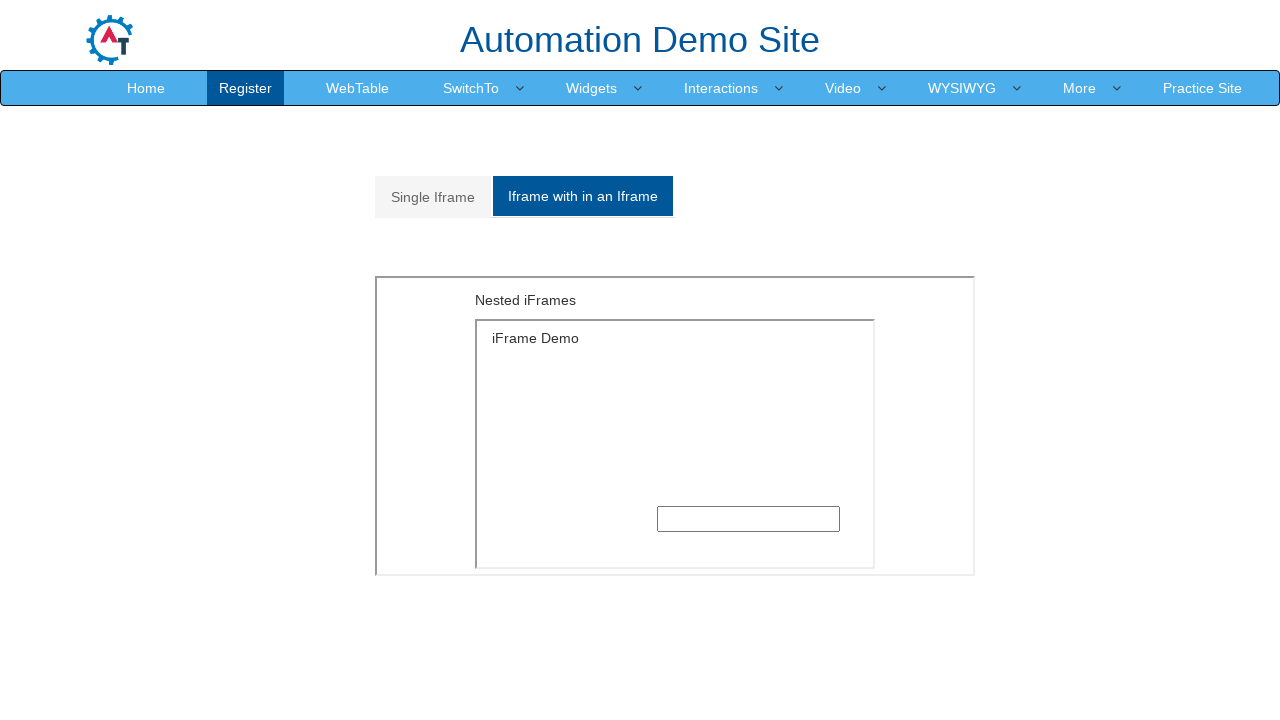

Filled input field in innermost iframe with 'Mohapatra' on iframe >> nth=1 >> internal:control=enter-frame >> iframe >> nth=0 >> internal:c
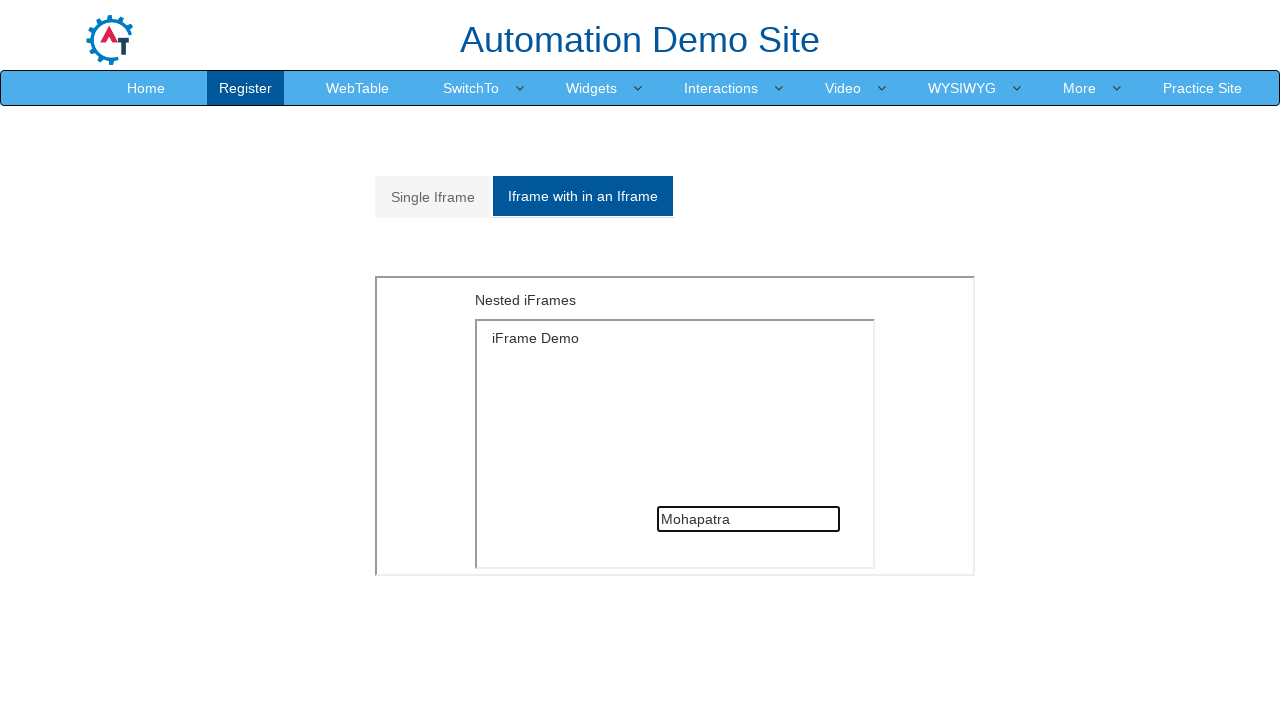

Waited 1000ms before switching back to Single Iframe tab
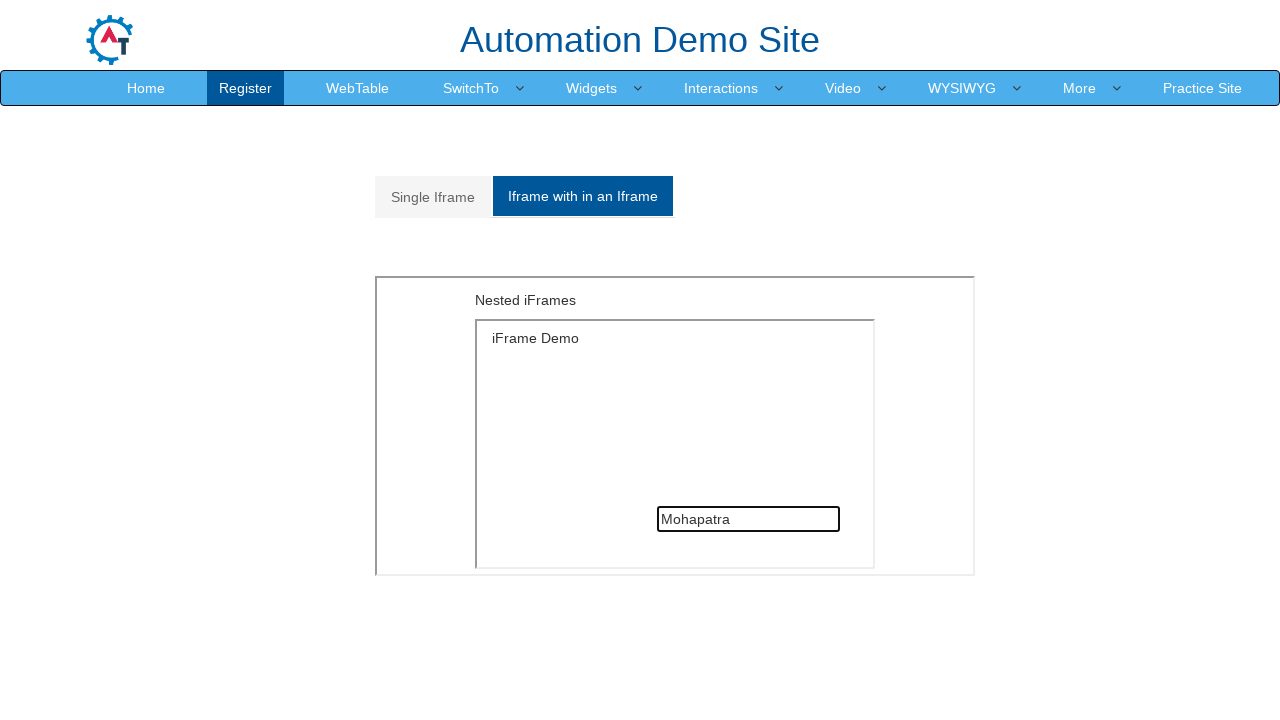

Clicked on 'Single Iframe' tab to navigate back at (433, 197) on text=Single Iframe
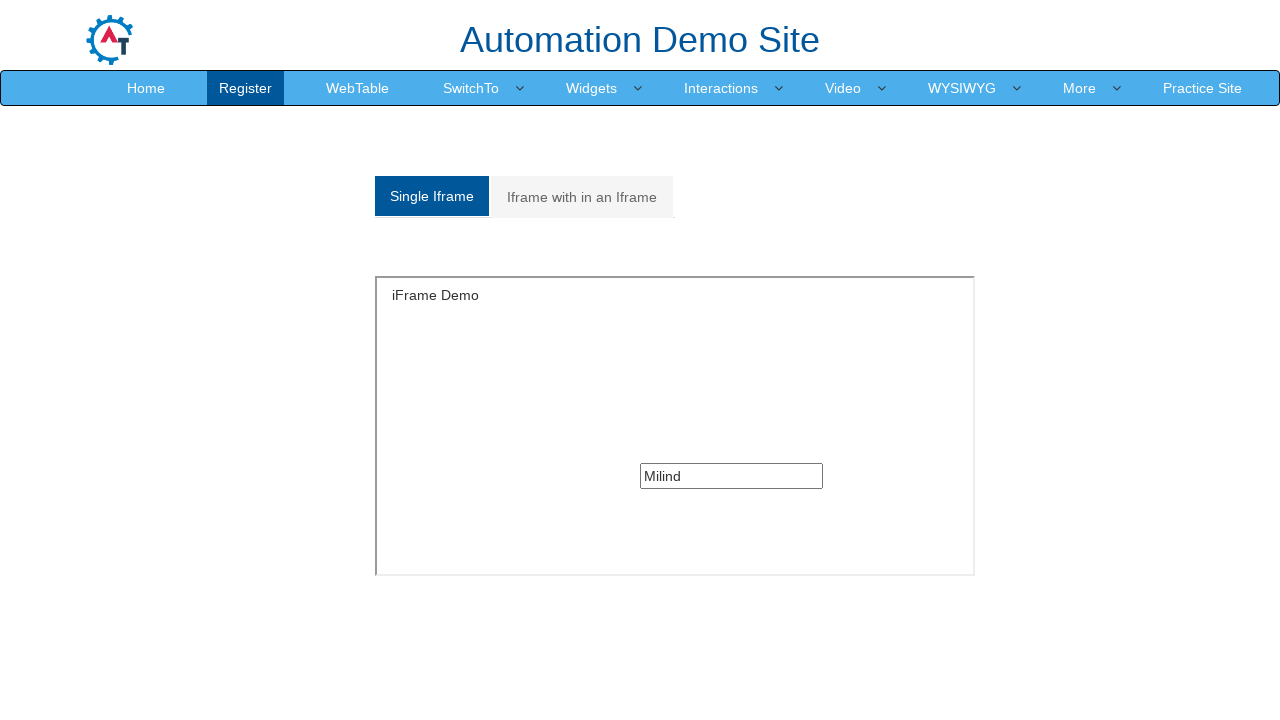

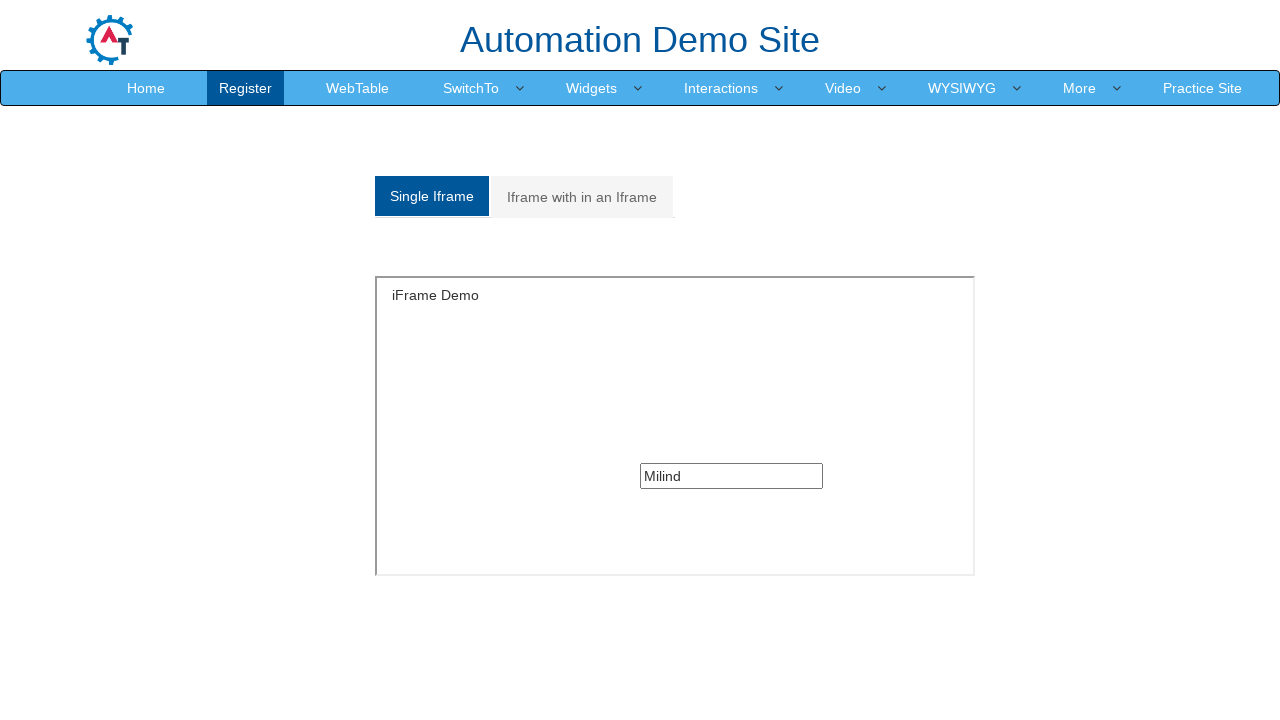